Tests the search functionality by searching for a programming language name and verifying that search results contain the search term

Starting URL: https://www.99-bottles-of-beer.net/

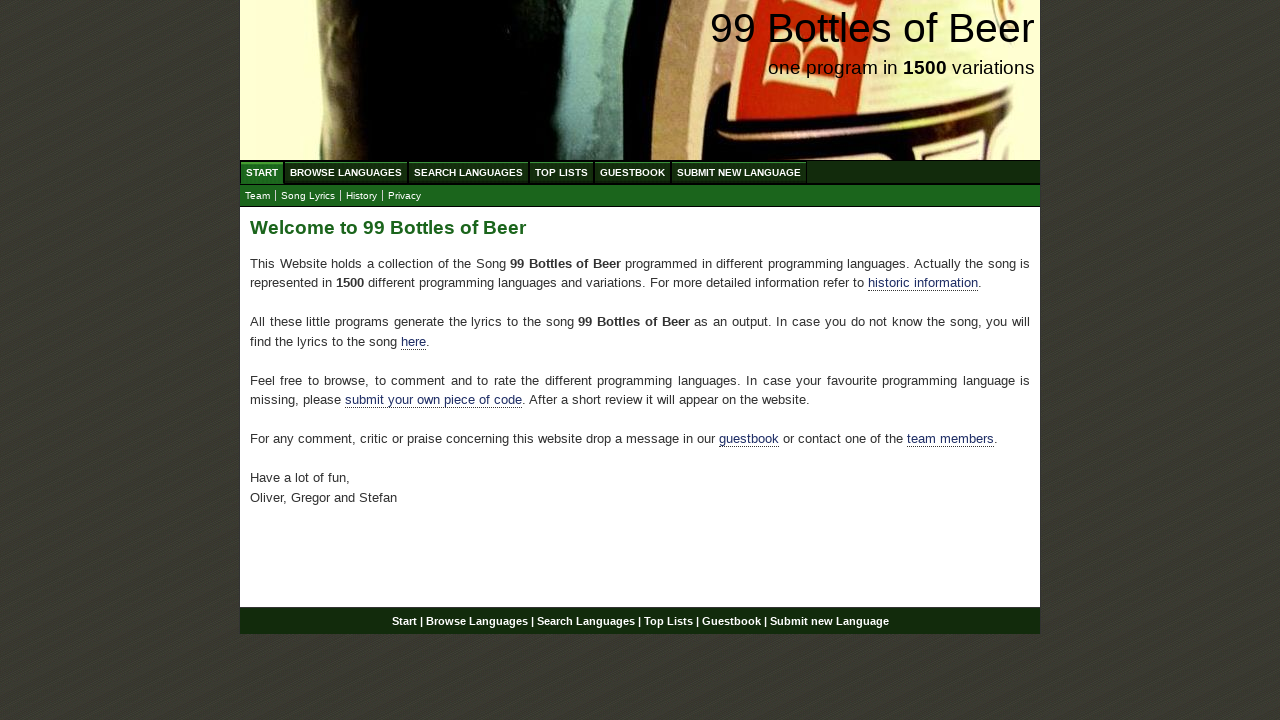

Clicked on Search Languages menu at (468, 172) on xpath=//ul[@id='menu']/li/a[@href='/search.html']
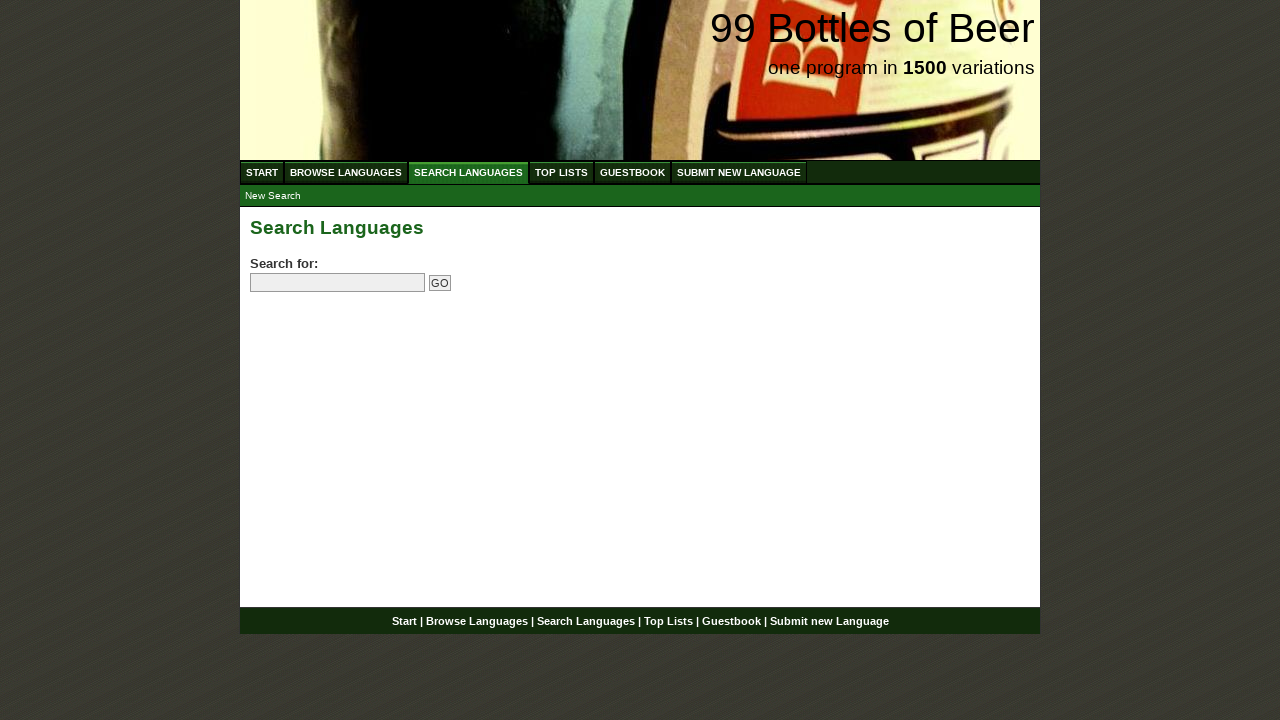

Clicked on the search field at (338, 283) on input[name='search']
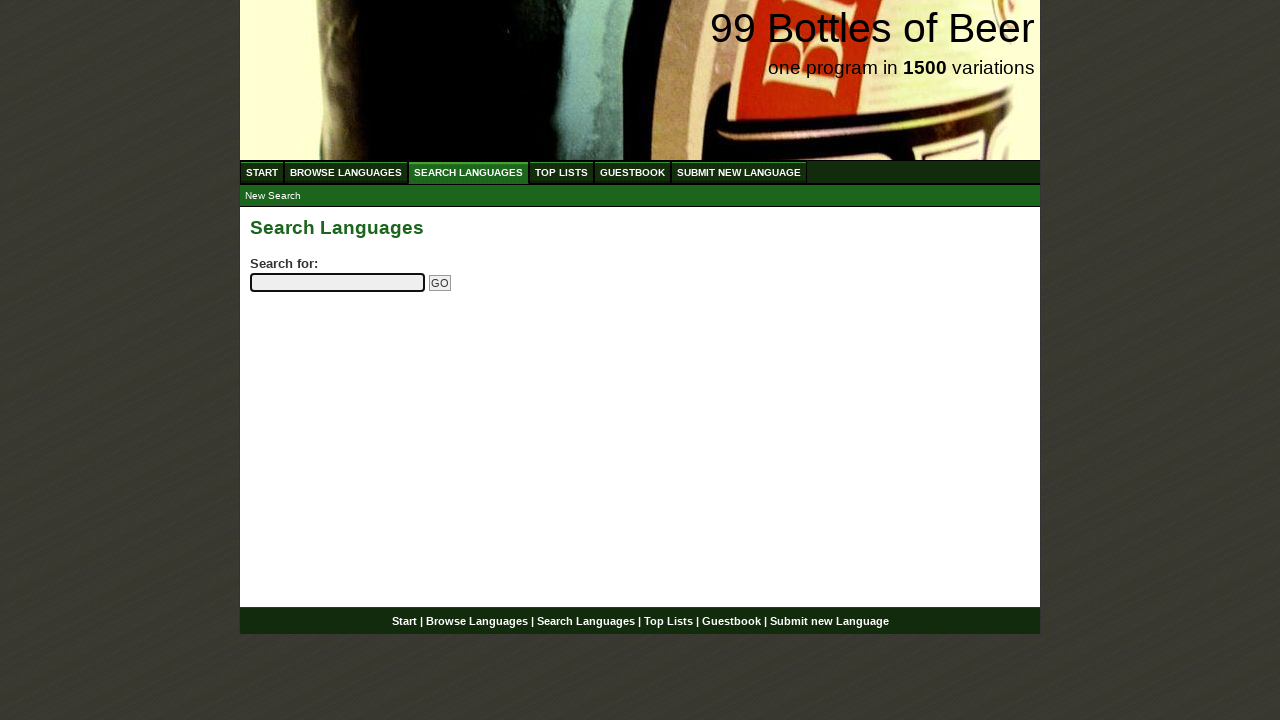

Filled search field with 'python' on input[name='search']
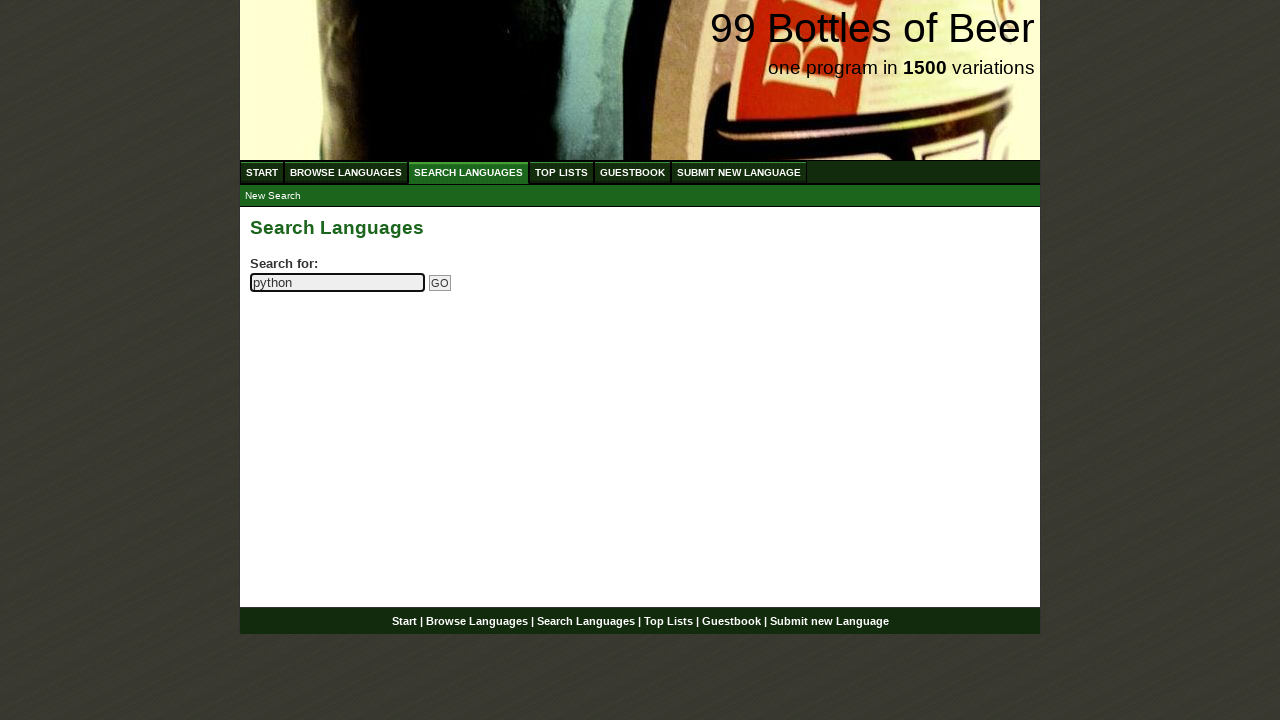

Clicked the Go button to submit the search at (440, 283) on input[name='submitsearch']
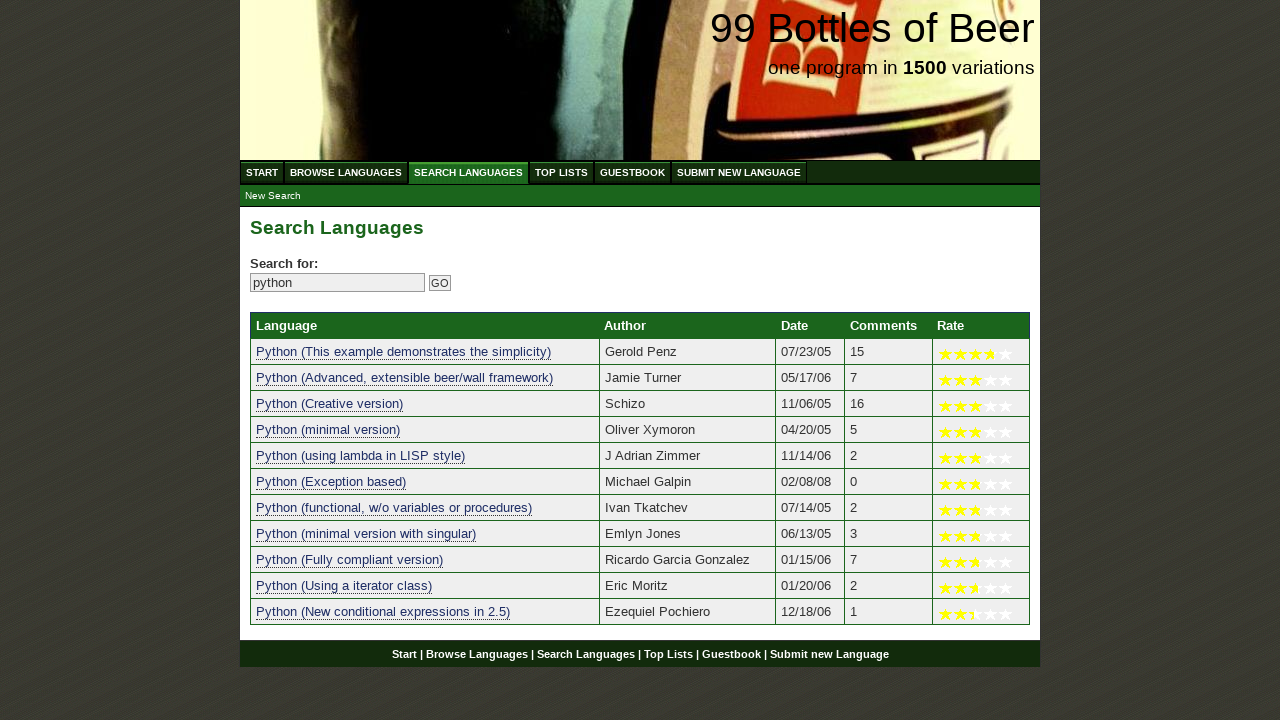

Search results loaded successfully
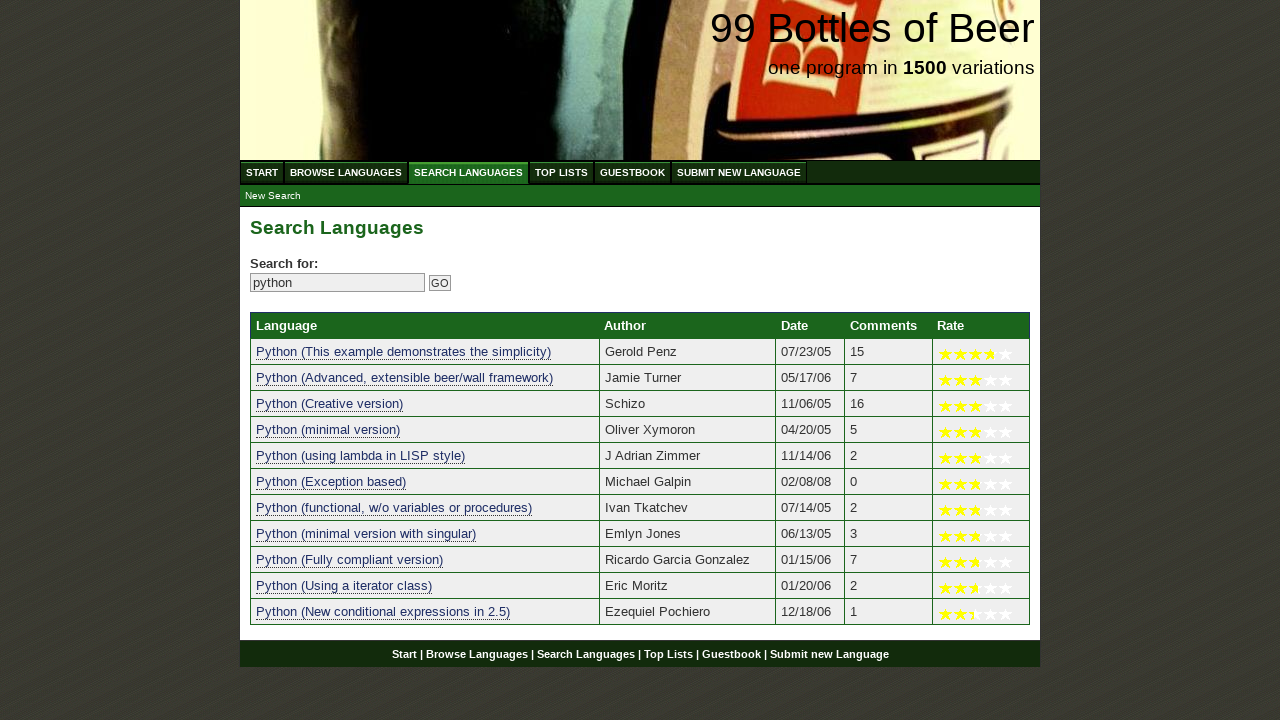

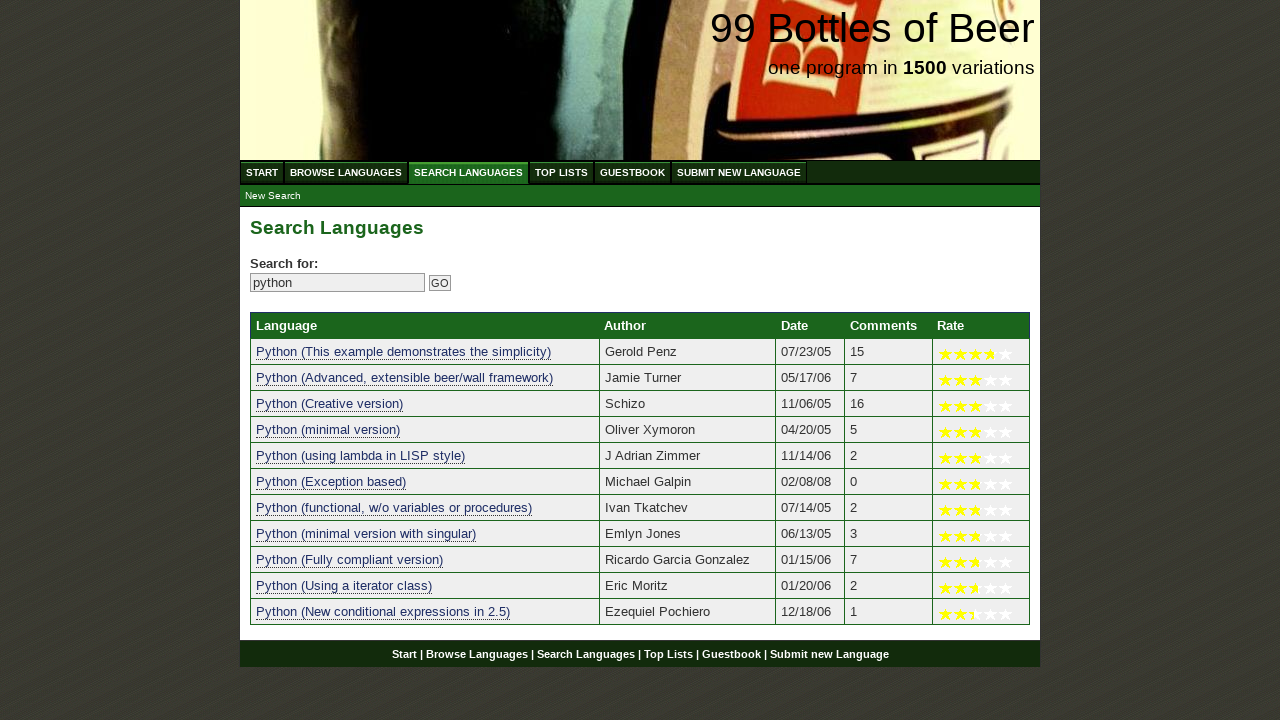